Tests clearing the complete state of all items by checking and then unchecking the toggle all checkbox

Starting URL: https://demo.playwright.dev/todomvc

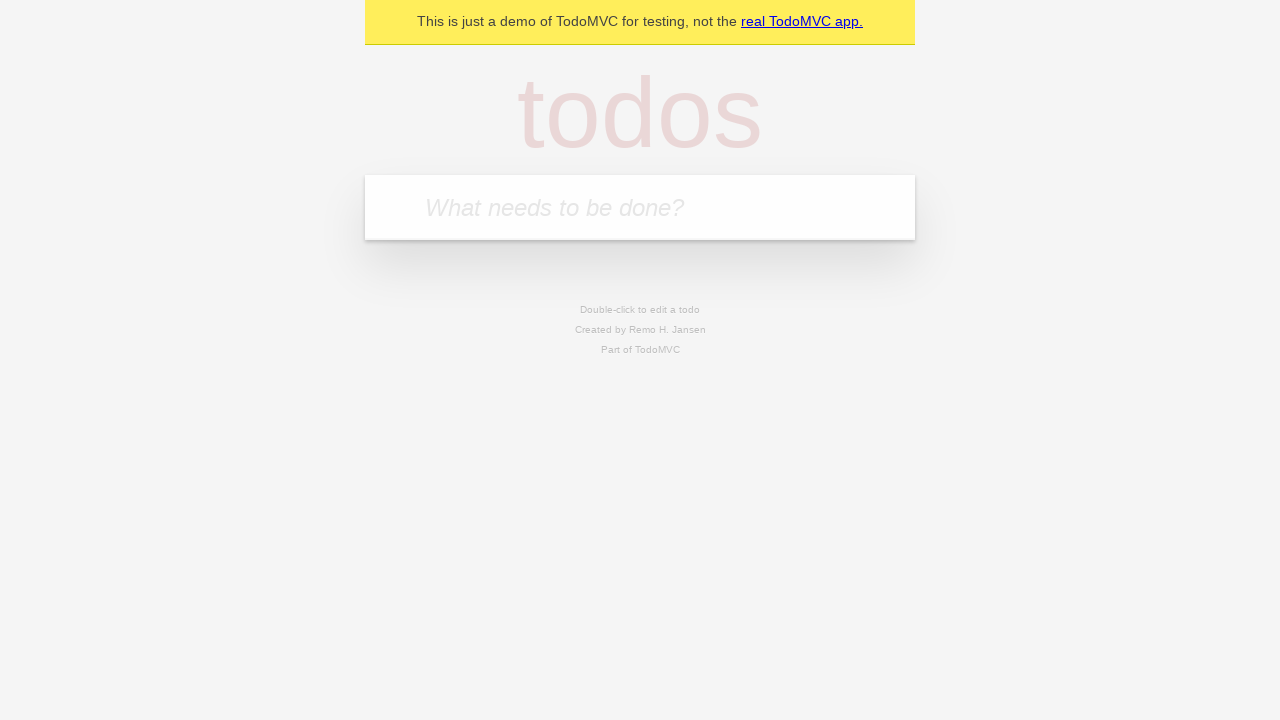

Filled todo input with 'buy some cheese' on internal:attr=[placeholder="What needs to be done?"i]
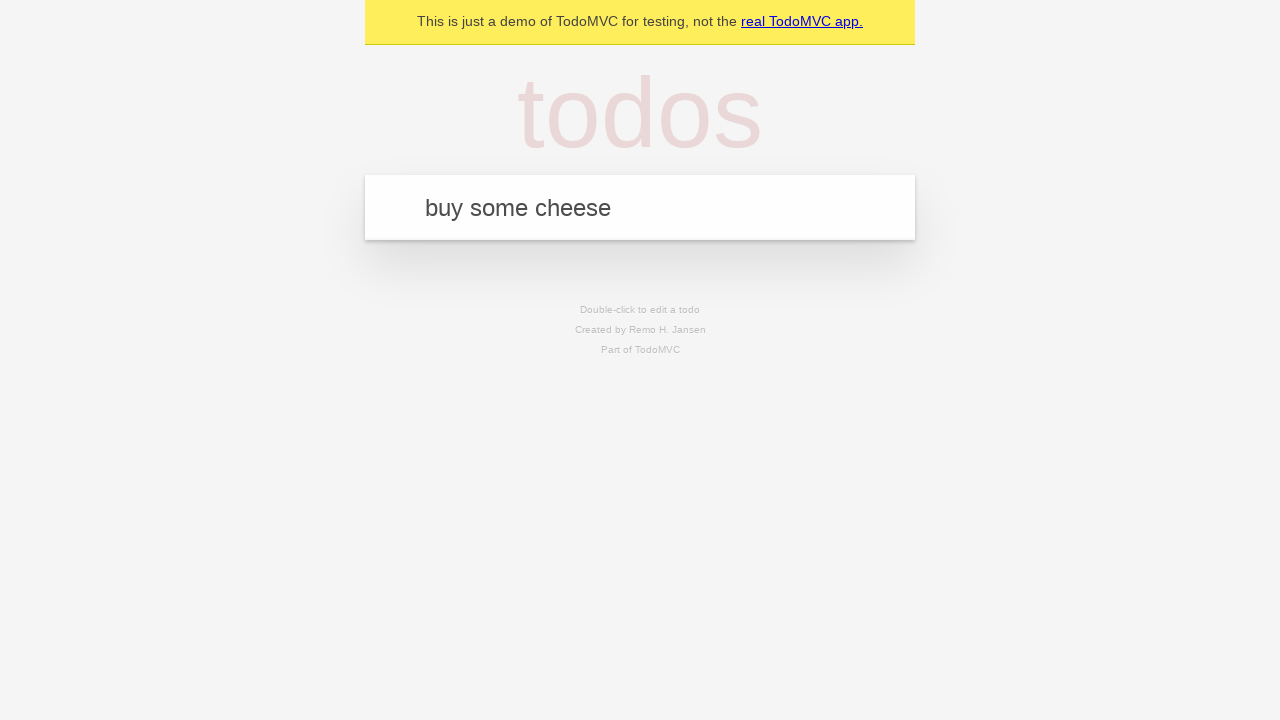

Pressed Enter to add first todo item on internal:attr=[placeholder="What needs to be done?"i]
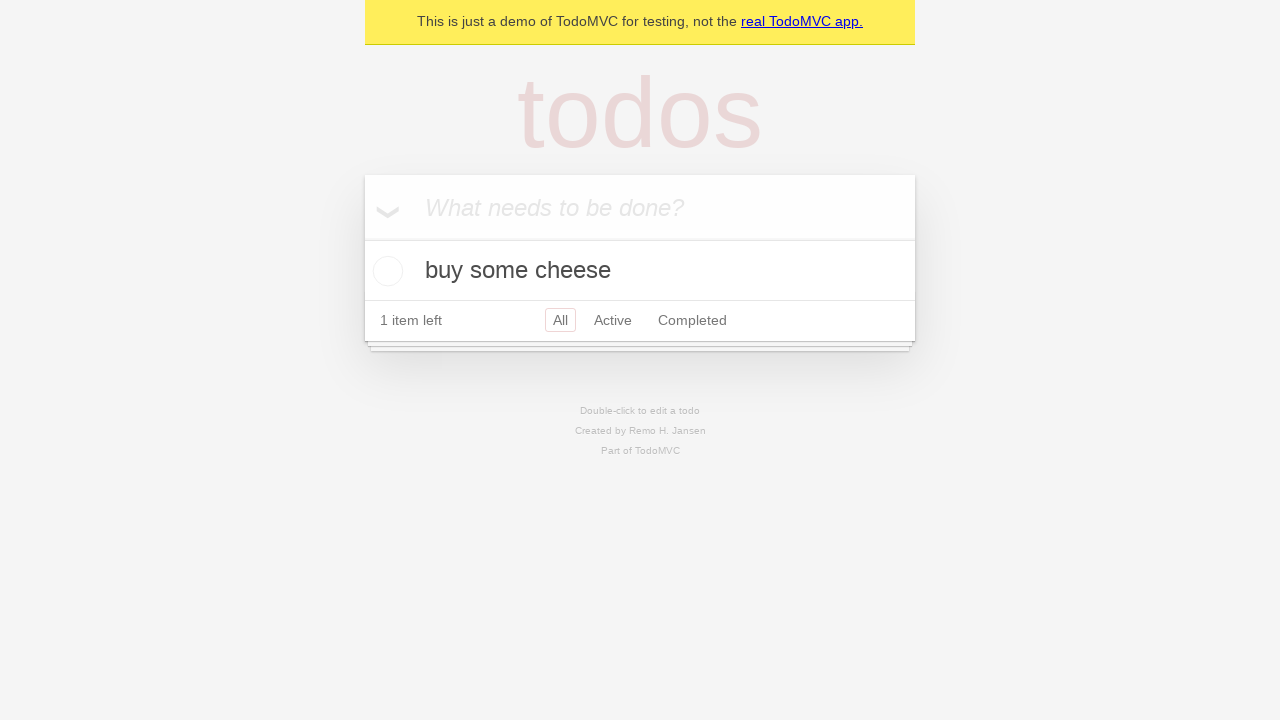

Filled todo input with 'feed the cat' on internal:attr=[placeholder="What needs to be done?"i]
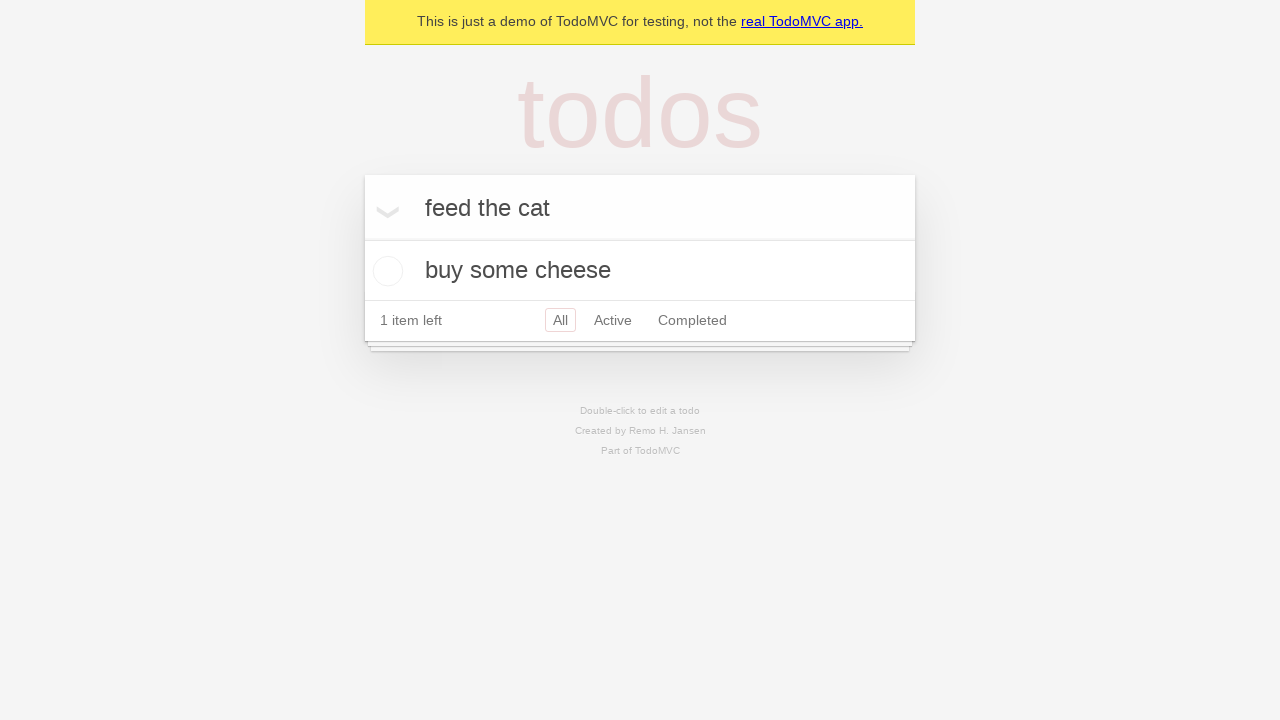

Pressed Enter to add second todo item on internal:attr=[placeholder="What needs to be done?"i]
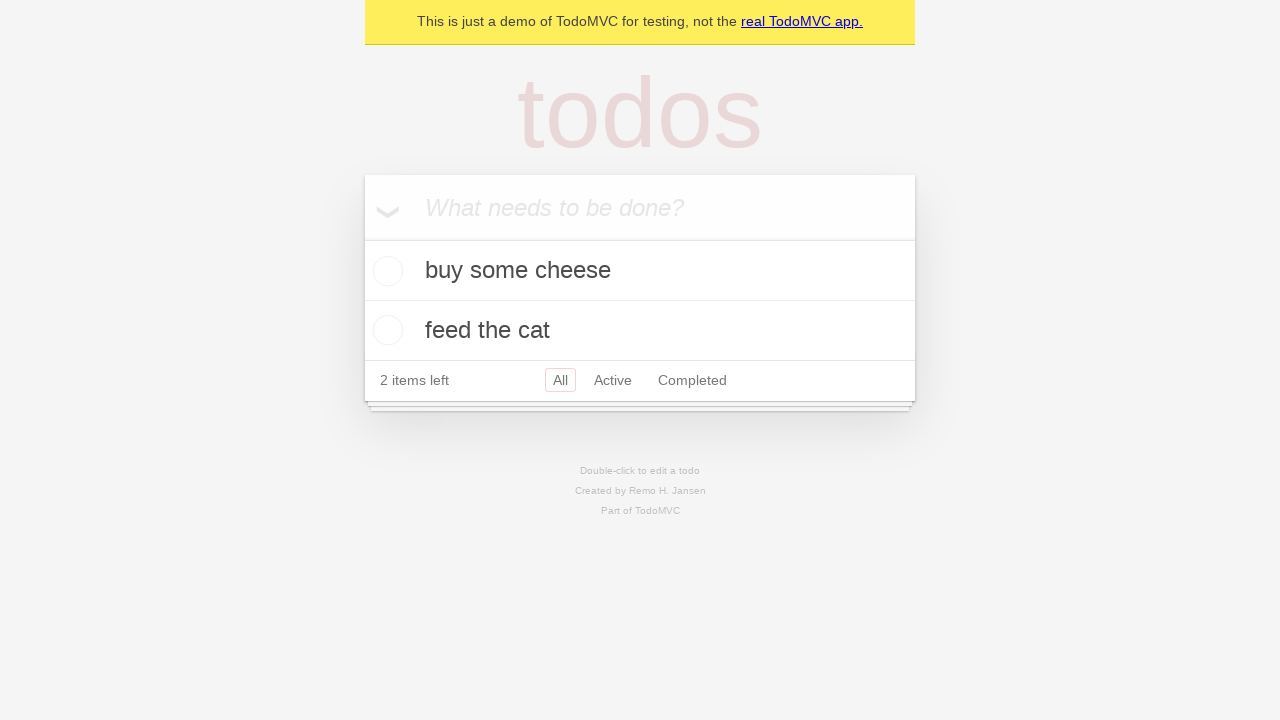

Filled todo input with 'book a doctors appointment' on internal:attr=[placeholder="What needs to be done?"i]
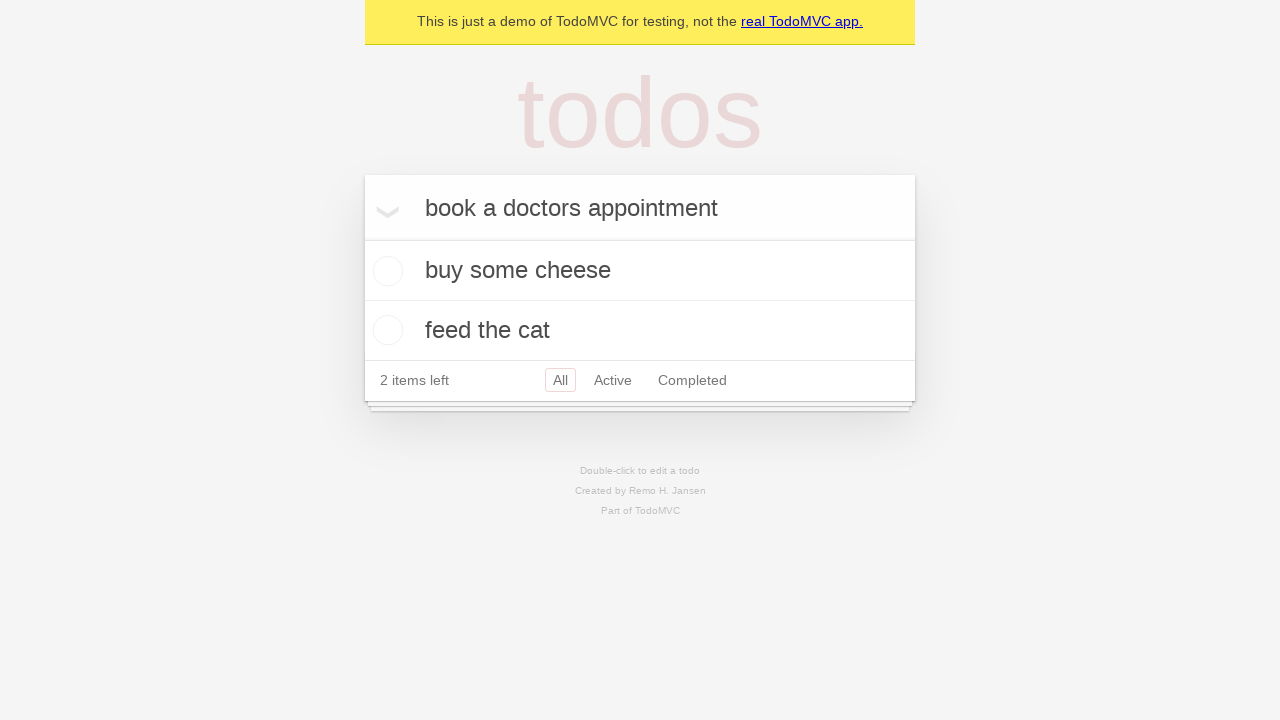

Pressed Enter to add third todo item on internal:attr=[placeholder="What needs to be done?"i]
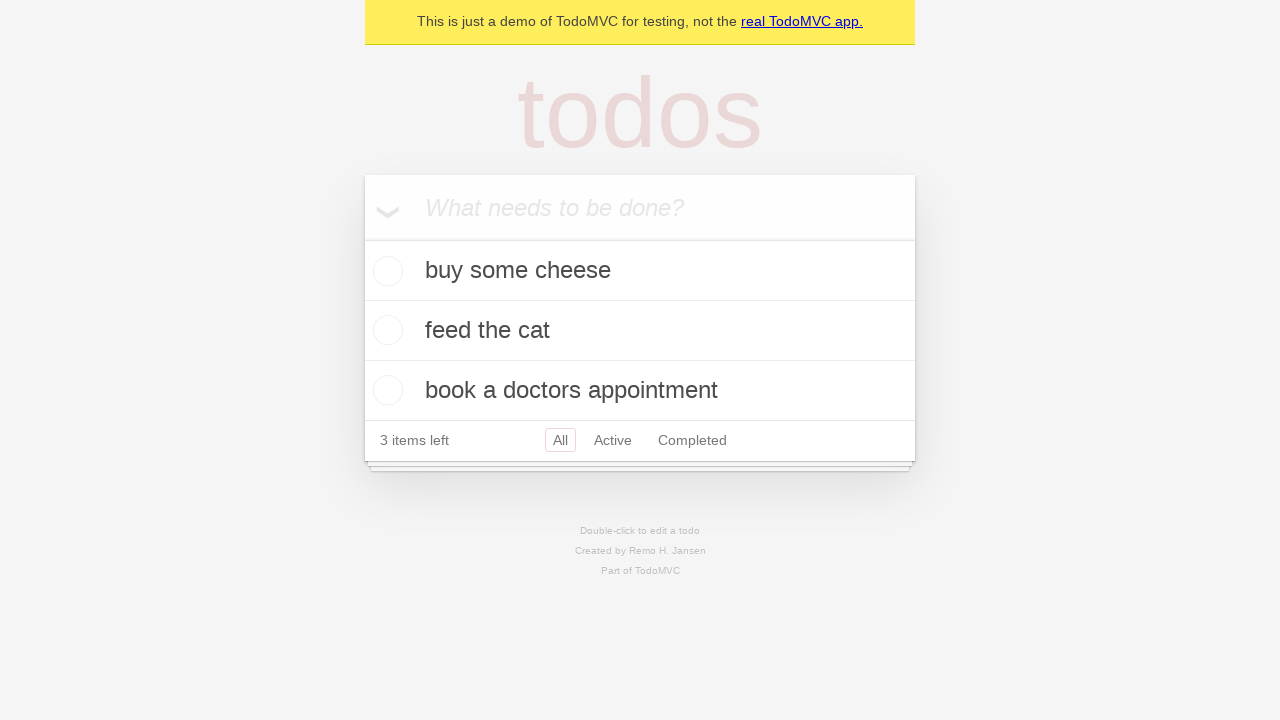

Checked 'Mark all as complete' toggle to complete all items at (362, 238) on internal:label="Mark all as complete"i
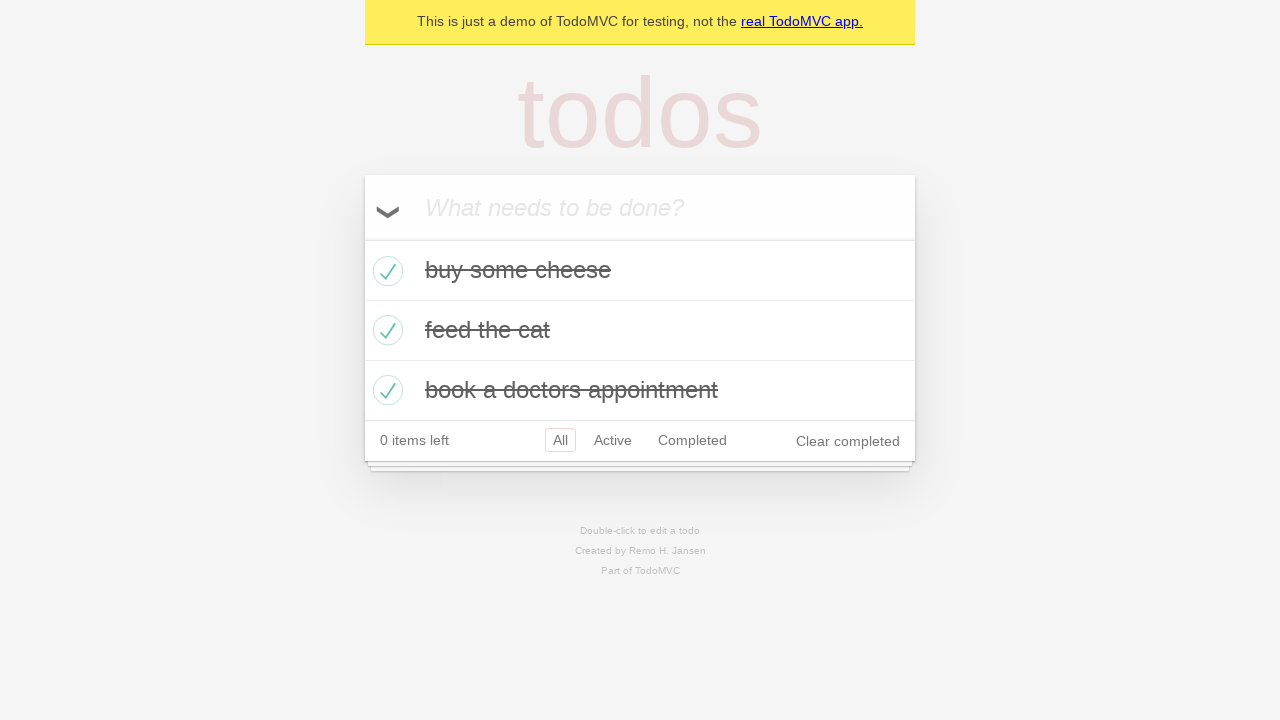

Unchecked 'Mark all as complete' toggle to clear completion state at (362, 238) on internal:label="Mark all as complete"i
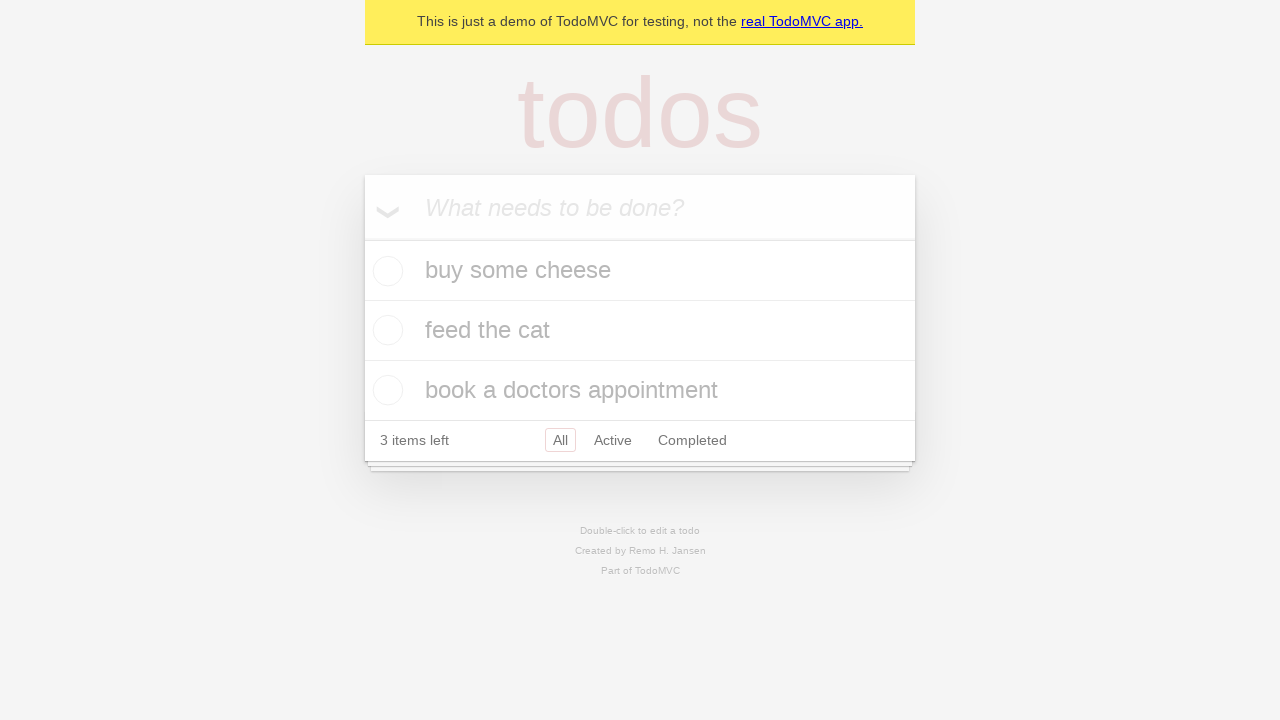

Verified todo items are present in the DOM
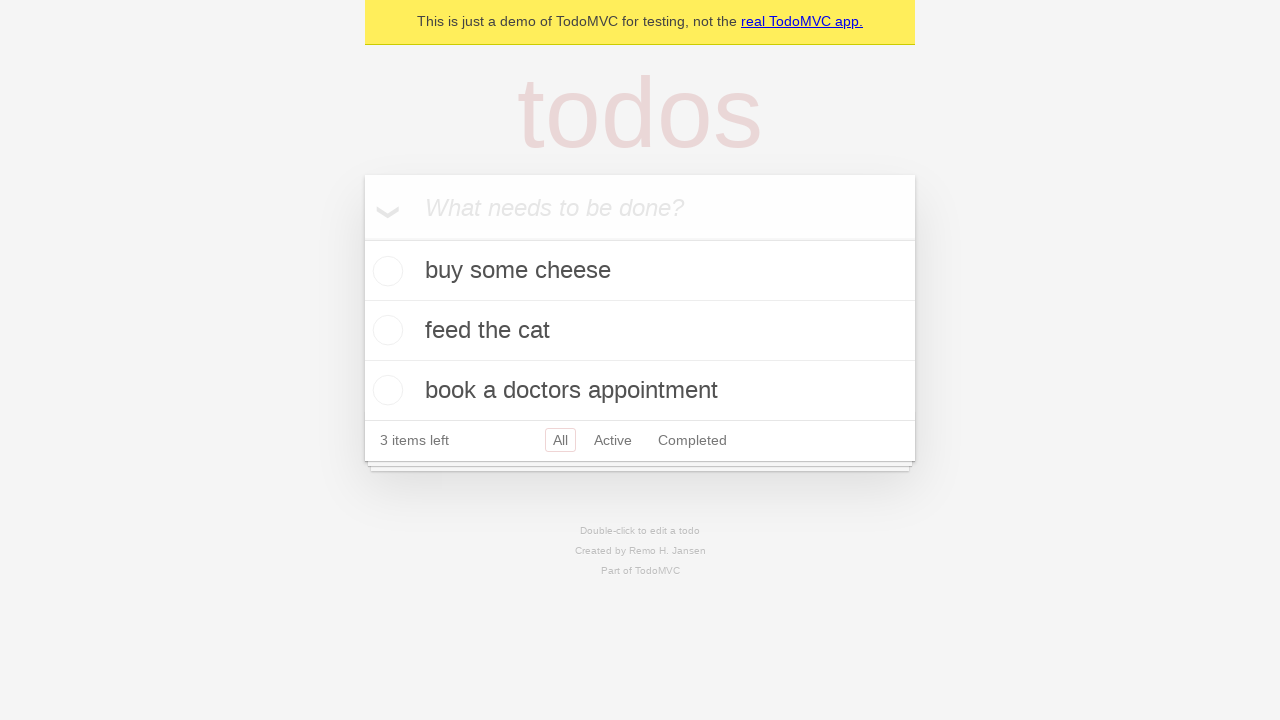

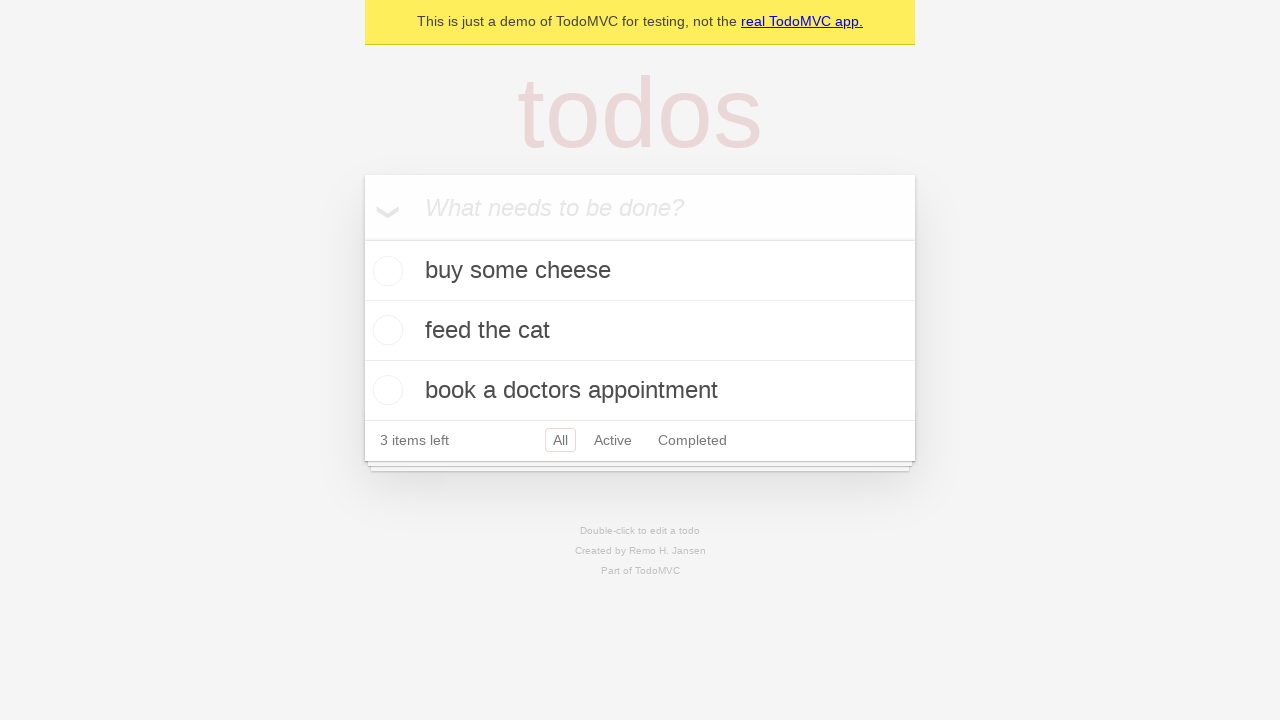